Tests dynamic loading functionality by clicking start button and verifying content appears after sufficient wait time

Starting URL: https://automationfc.github.io/dynamic-loading/

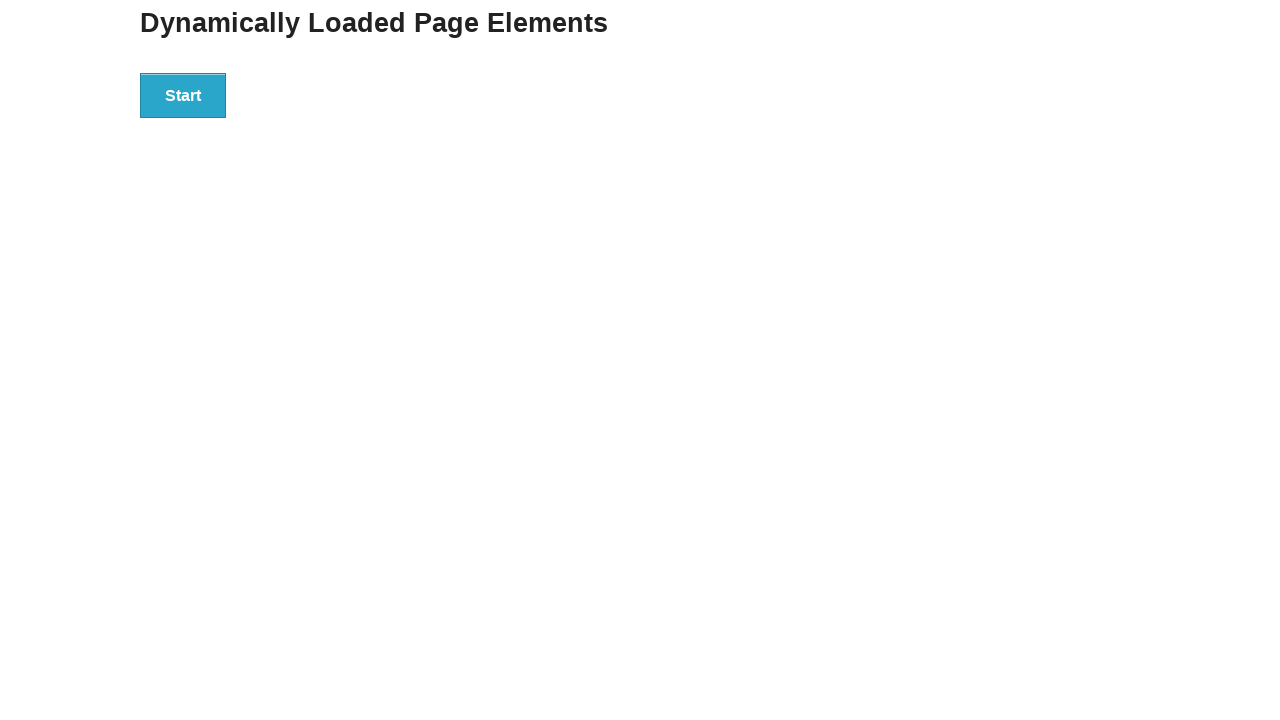

Clicked start button to trigger dynamic loading at (183, 95) on div#start>button
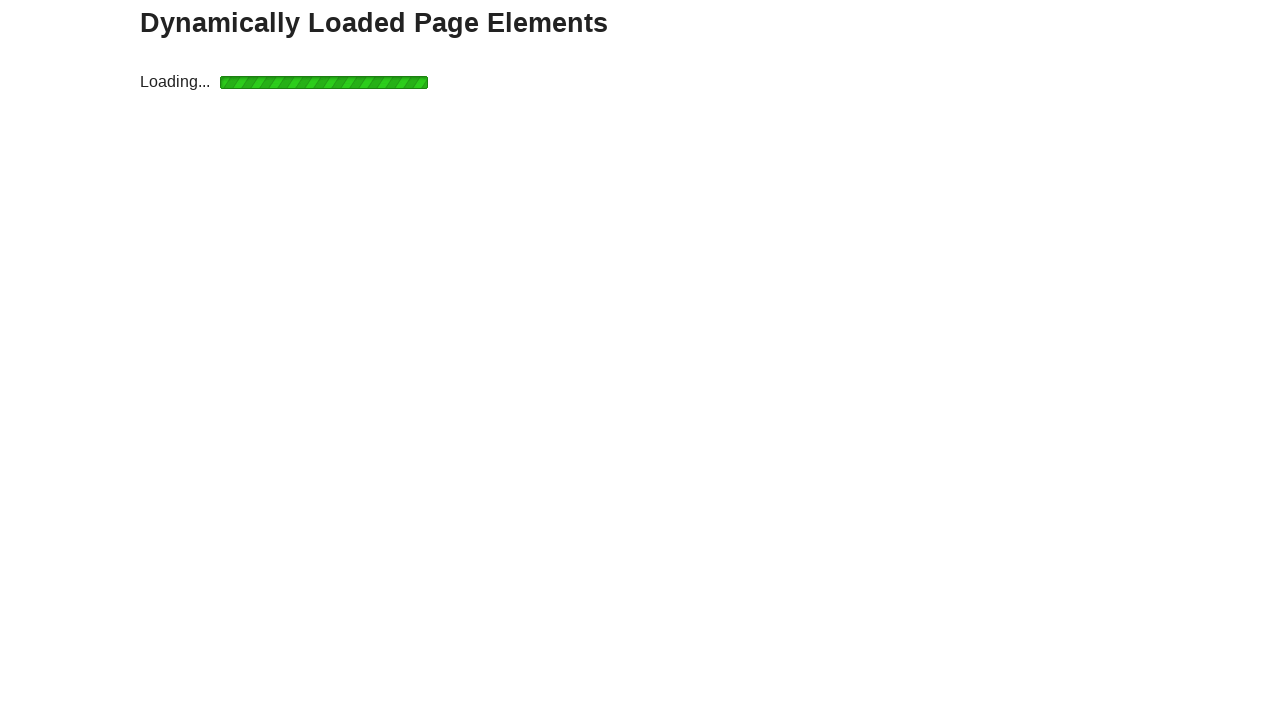

Waited 5 seconds for dynamic content to load
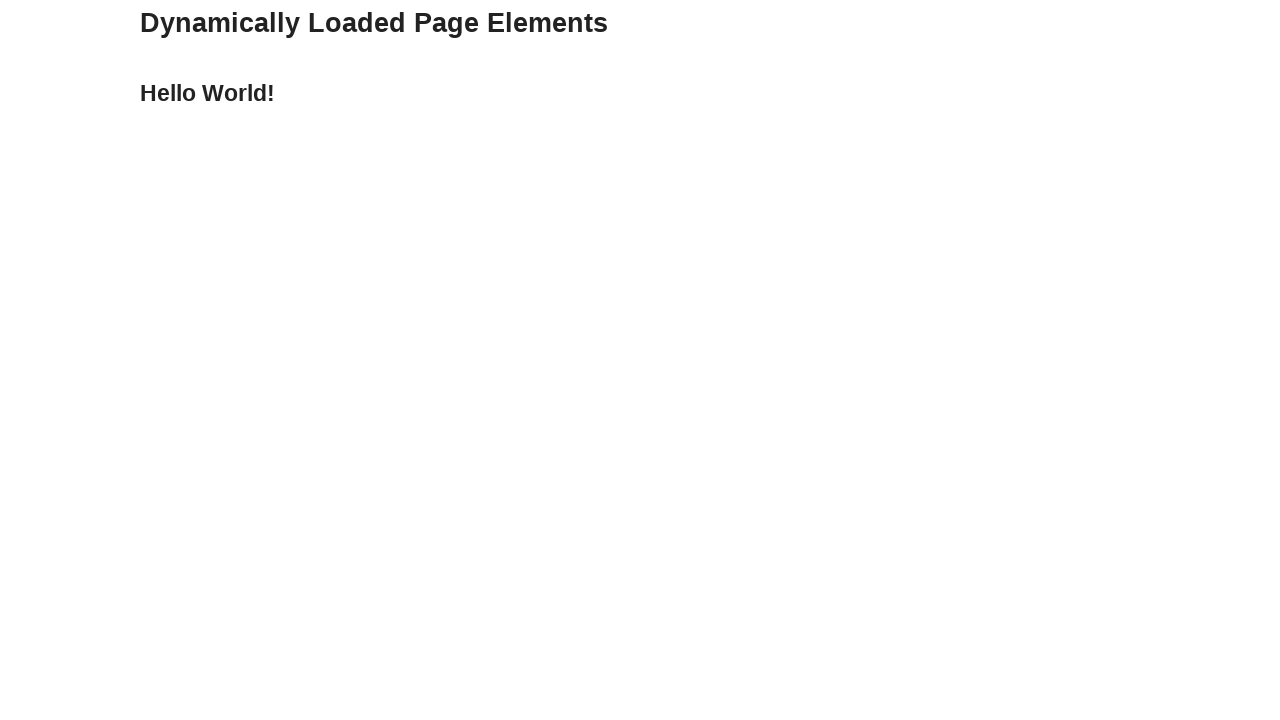

Verified finish message is displayed after sufficient wait time
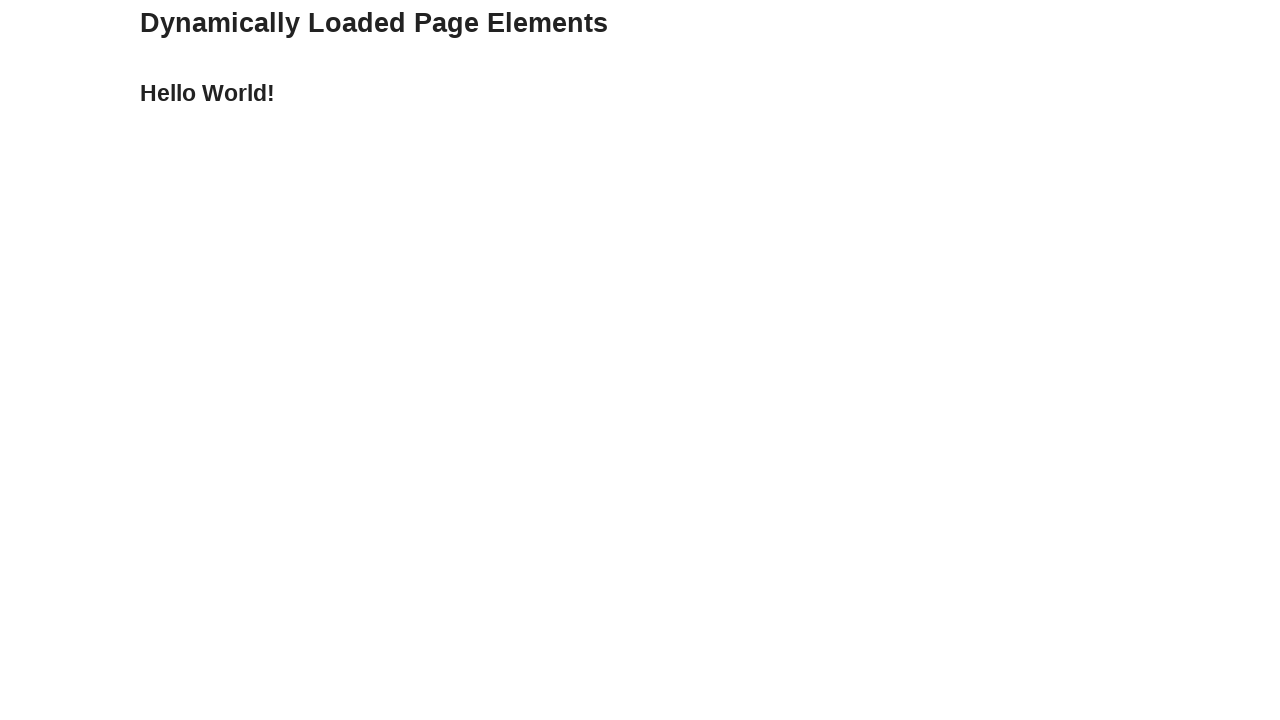

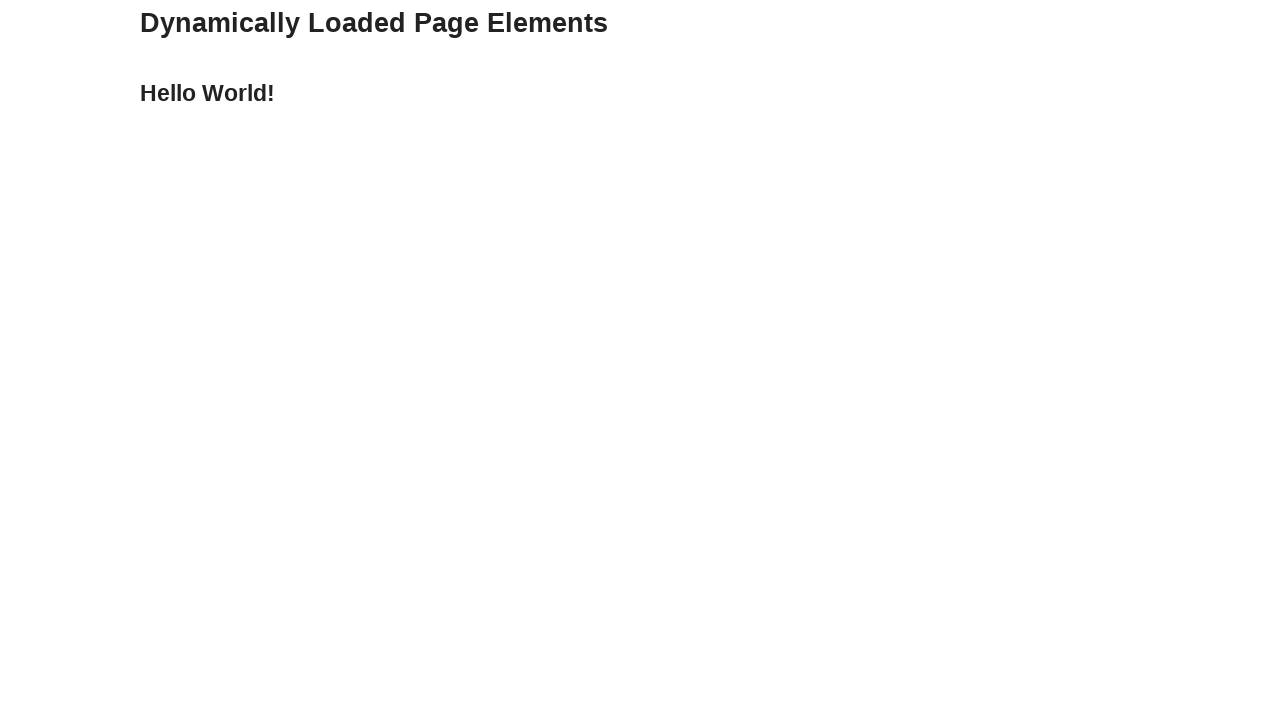